Automates the RPA Challenge by clicking the Start button and filling out multiple form submissions with person data (first name, last name, company, role, address, email, phone number) and submitting each form.

Starting URL: https://www.rpachallenge.com/

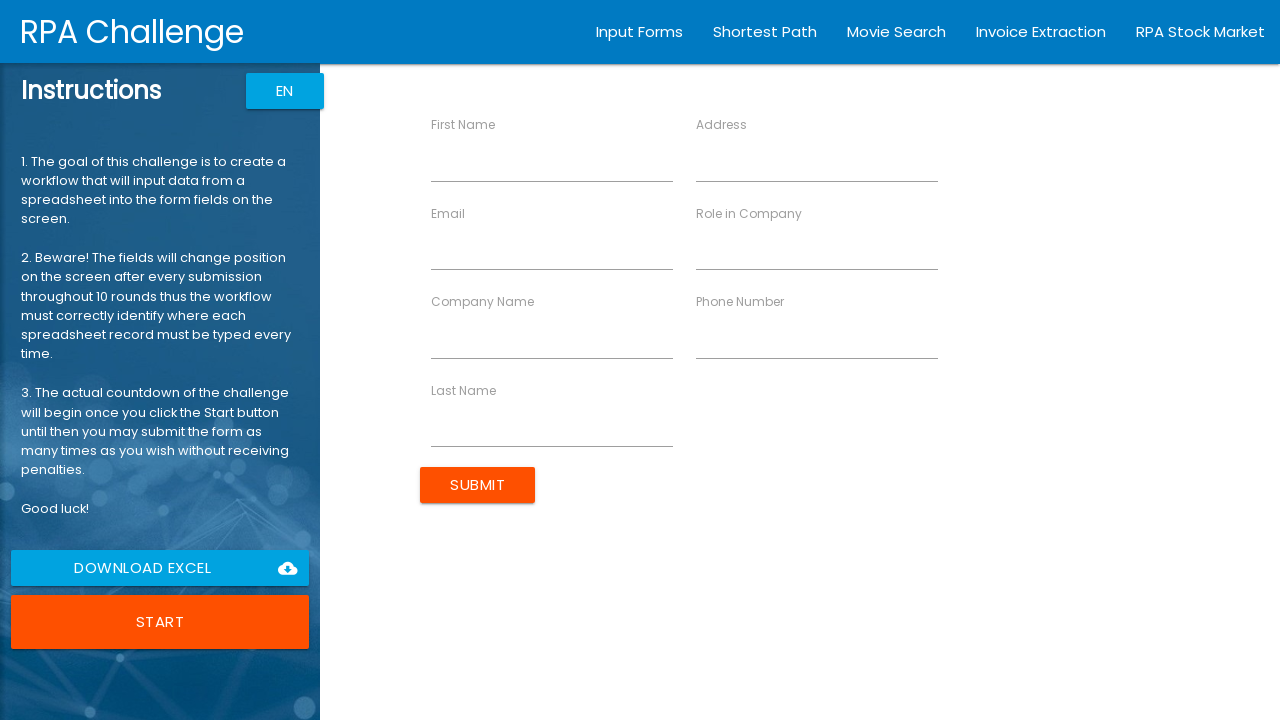

Clicked the Start button to begin the RPA Challenge at (160, 622) on xpath=//button[contains(@class, 'uiColorButton') and normalize-space(text())='St
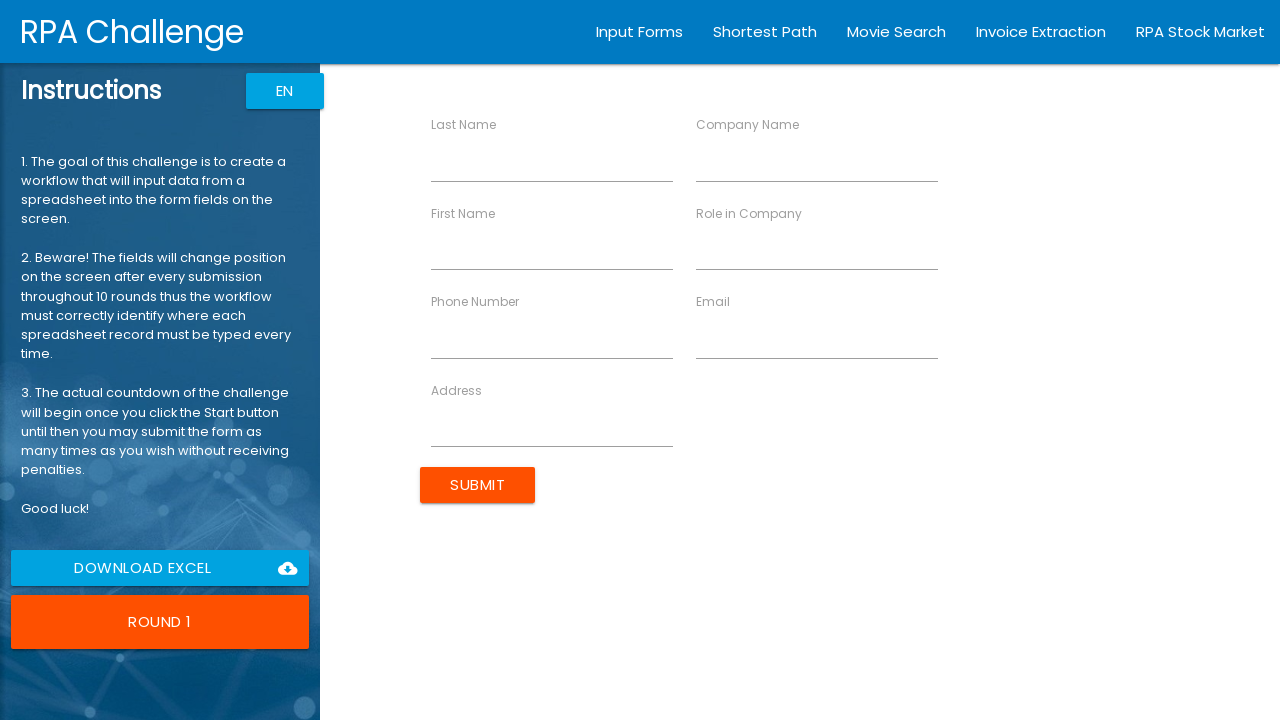

Filled First Name field with 'John' on //input[@ng-reflect-name='labelFirstName']
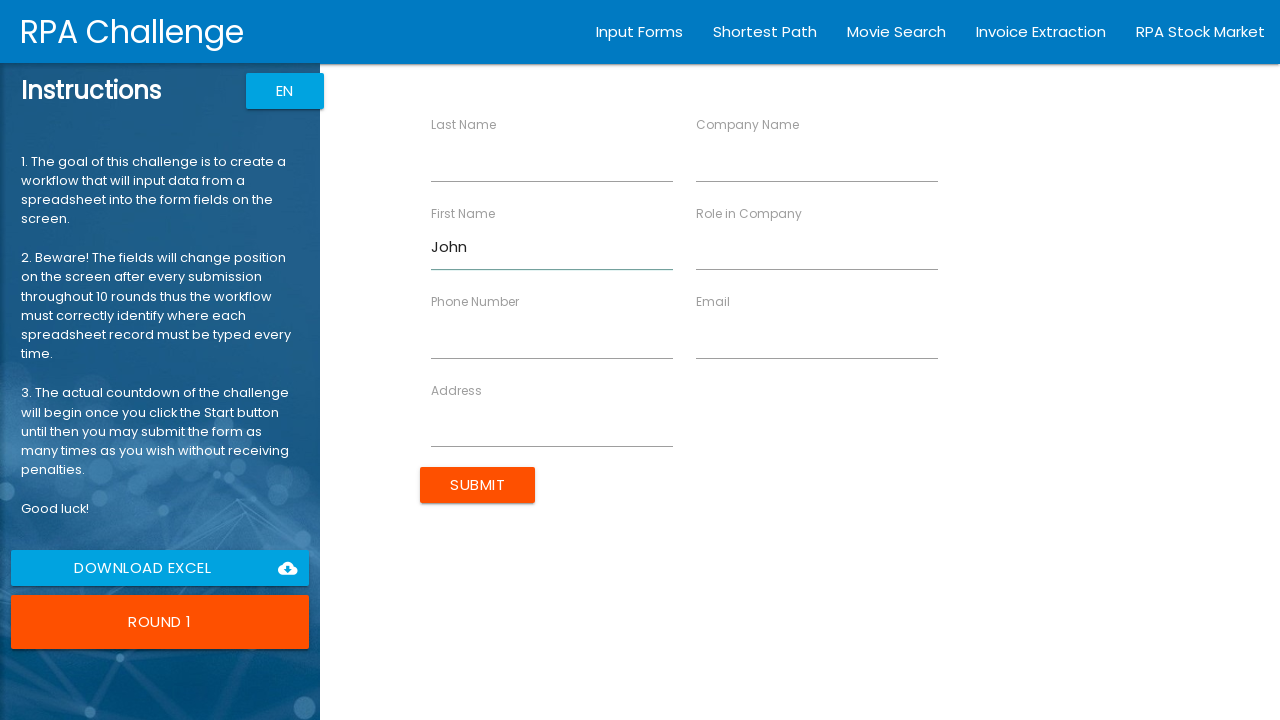

Filled Last Name field with 'Smith' on //input[@ng-reflect-name='labelLastName']
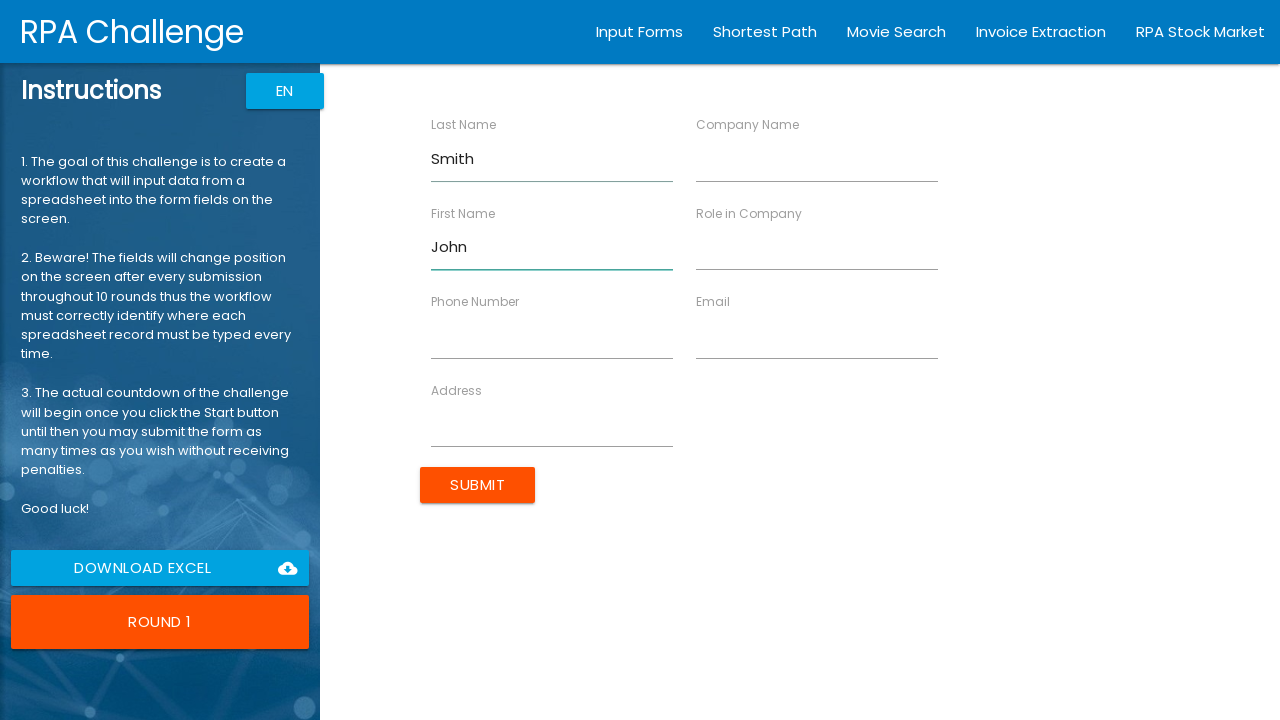

Filled Company Name field with 'Acme Corp' on //input[@ng-reflect-name='labelCompanyName']
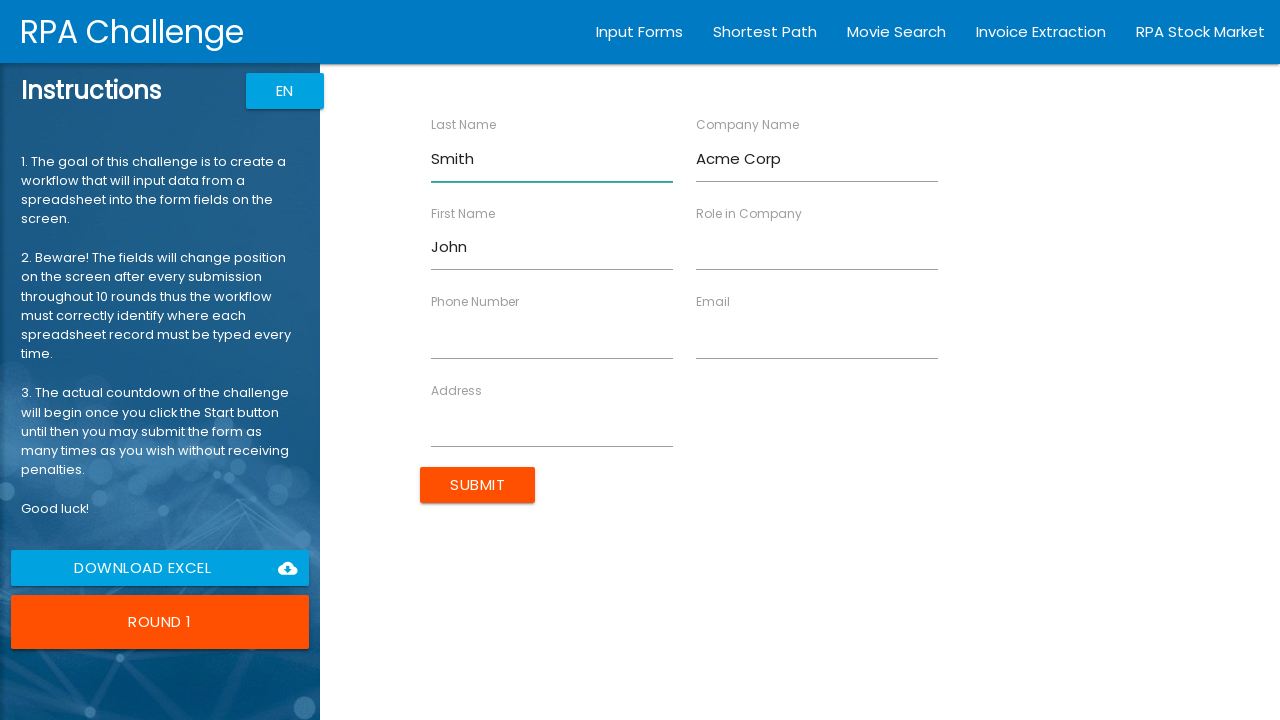

Filled Role field with 'Developer' on //input[@ng-reflect-name='labelRole']
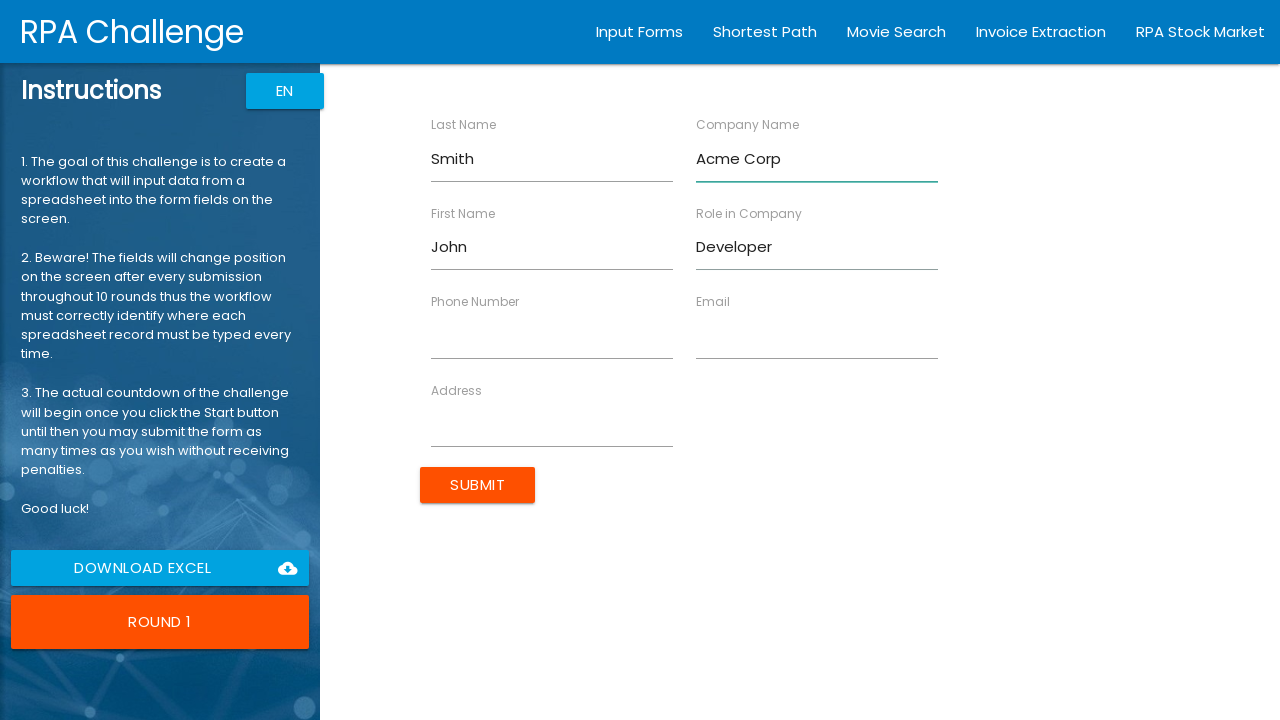

Filled Address field with '123 Main St, Boston MA' on //input[@ng-reflect-name='labelAddress']
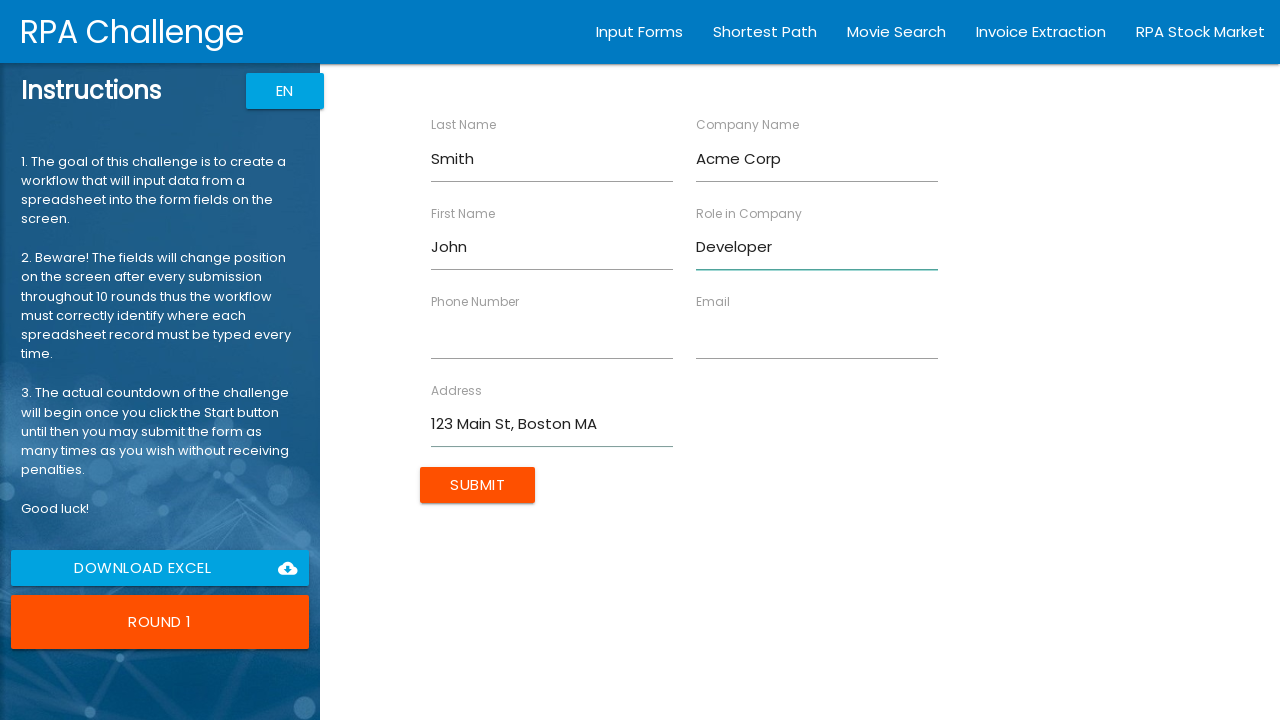

Filled Email field with 'john.smith@acme.com' on //input[@ng-reflect-name='labelEmail']
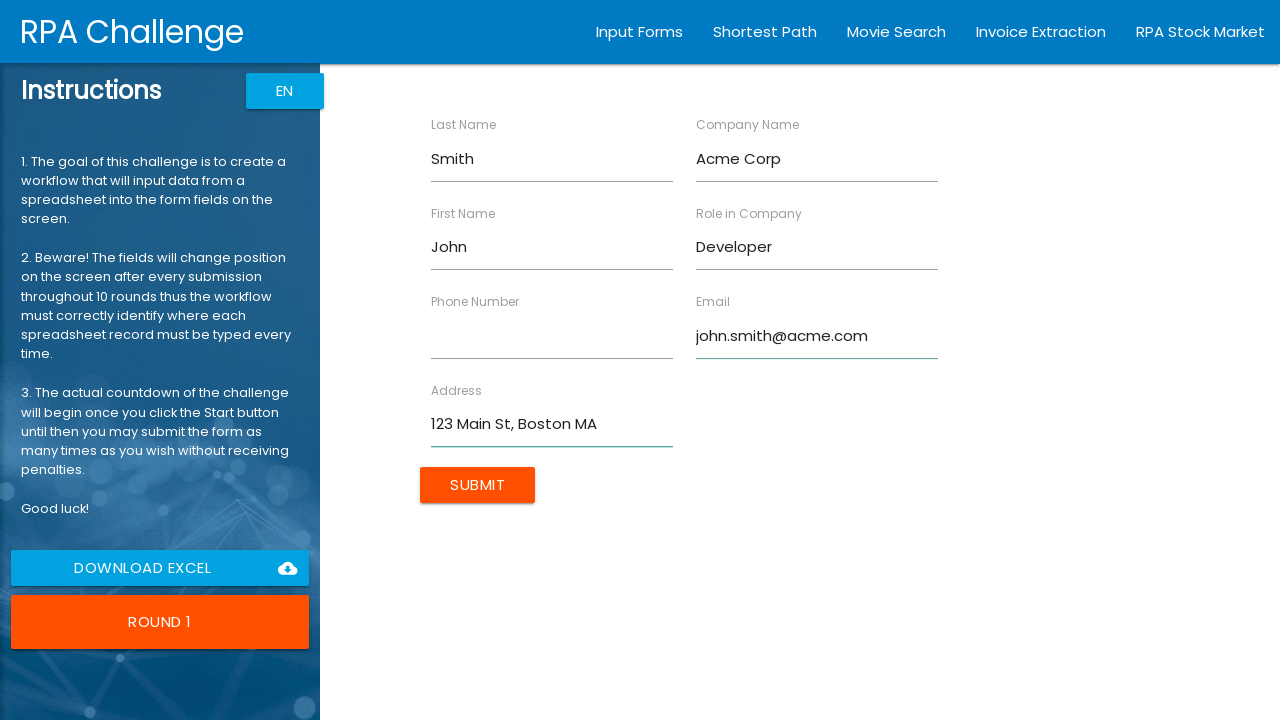

Filled Phone Number field with '555-123-4567' on //input[@ng-reflect-name='labelPhone']
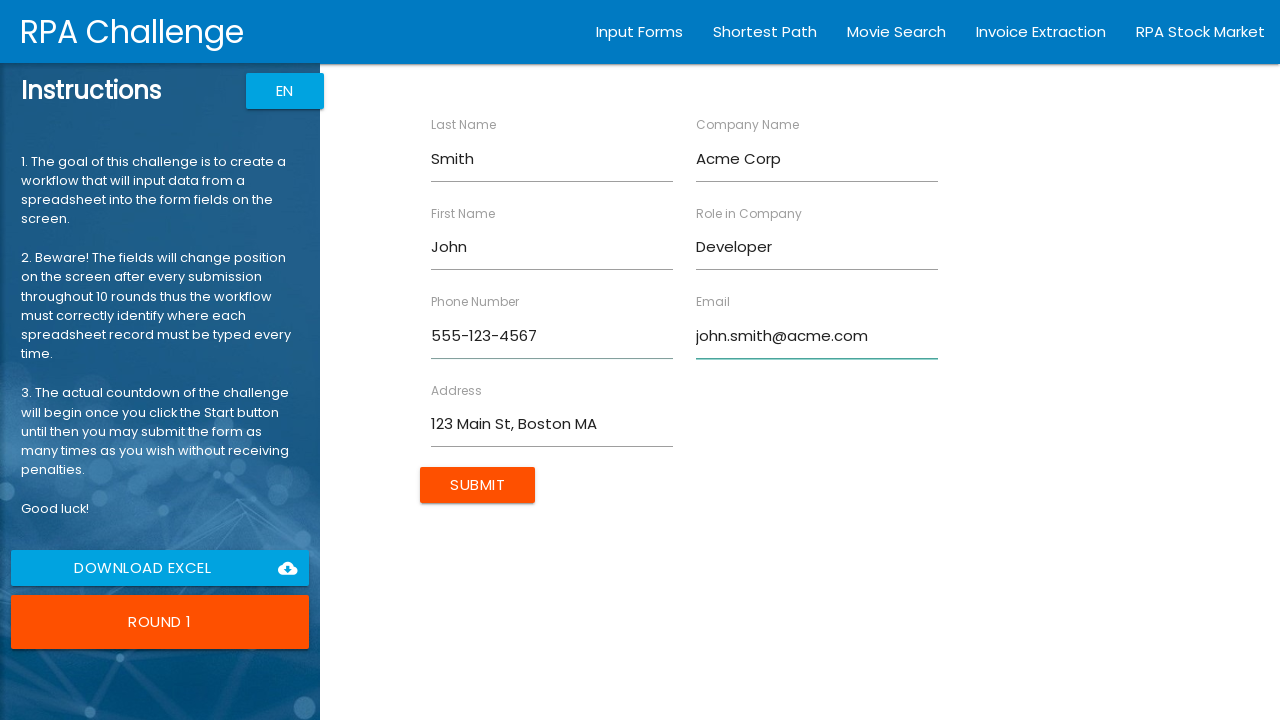

Clicked Submit button for John Smith at (478, 485) on xpath=//input[@type='submit' and contains(@class, 'uiColorButton') and @value='S
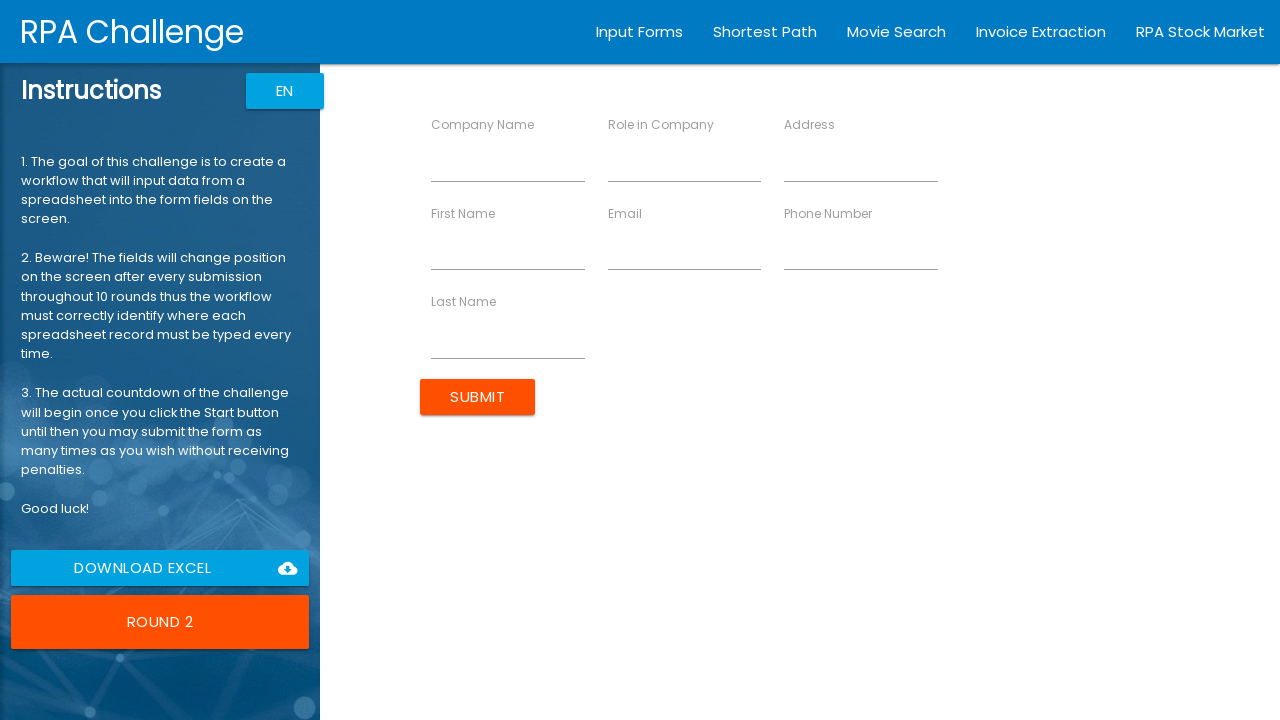

Filled First Name field with 'Sarah' on //input[@ng-reflect-name='labelFirstName']
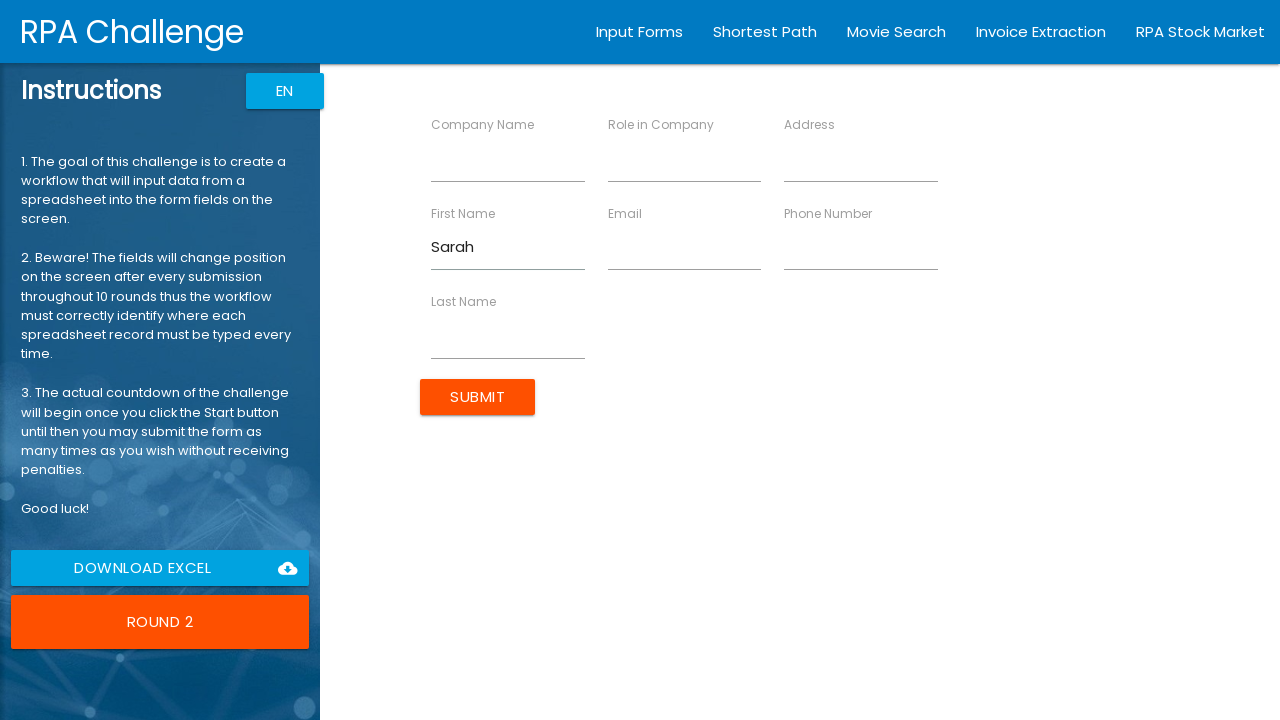

Filled Last Name field with 'Johnson' on //input[@ng-reflect-name='labelLastName']
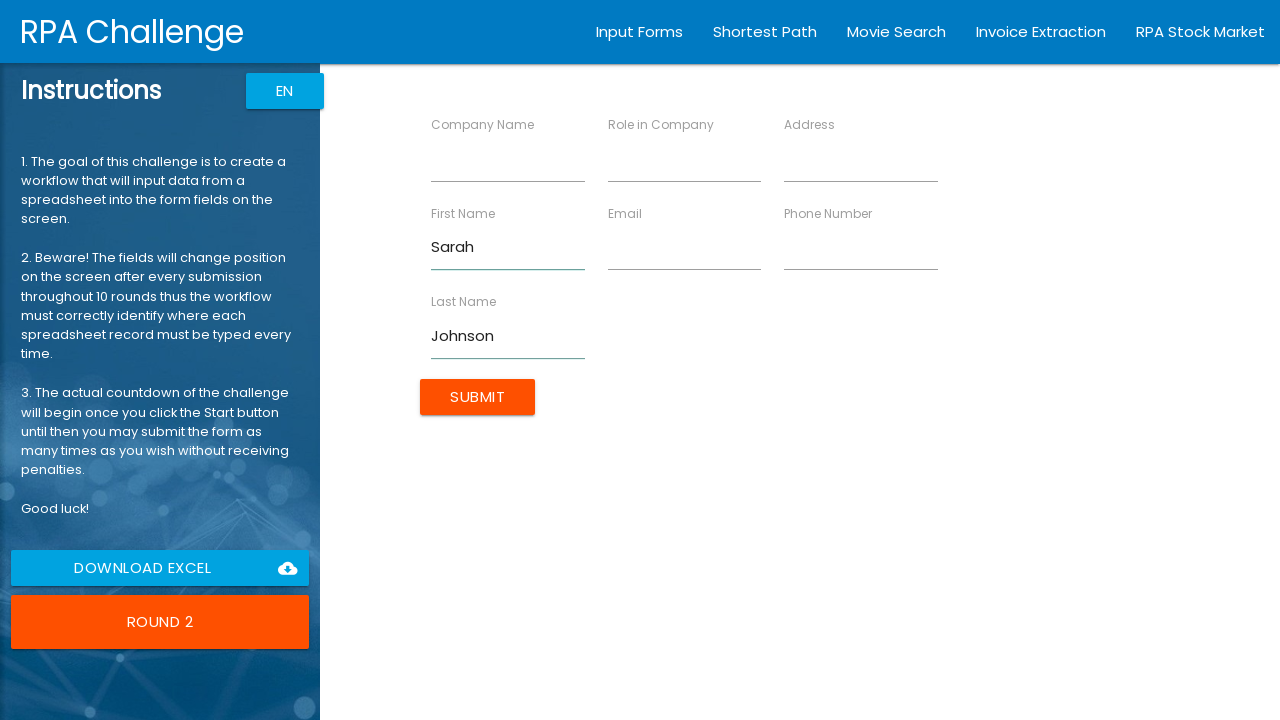

Filled Company Name field with 'Tech Solutions' on //input[@ng-reflect-name='labelCompanyName']
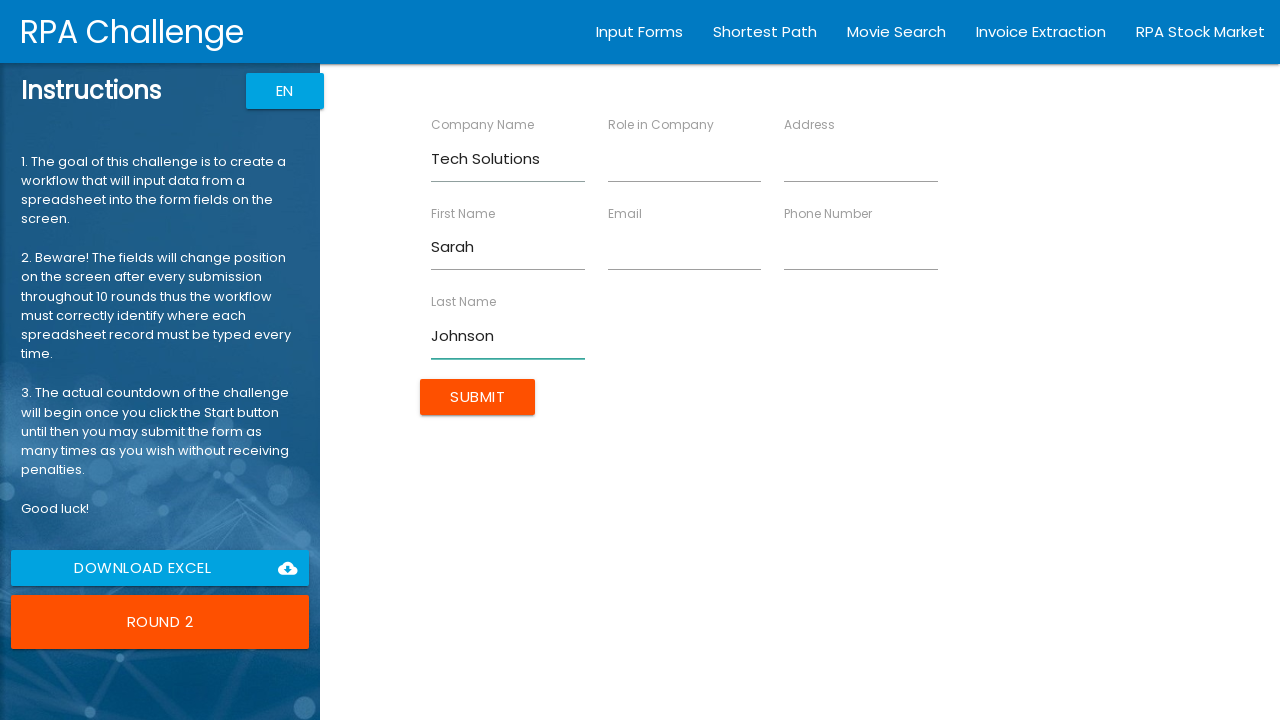

Filled Role field with 'Manager' on //input[@ng-reflect-name='labelRole']
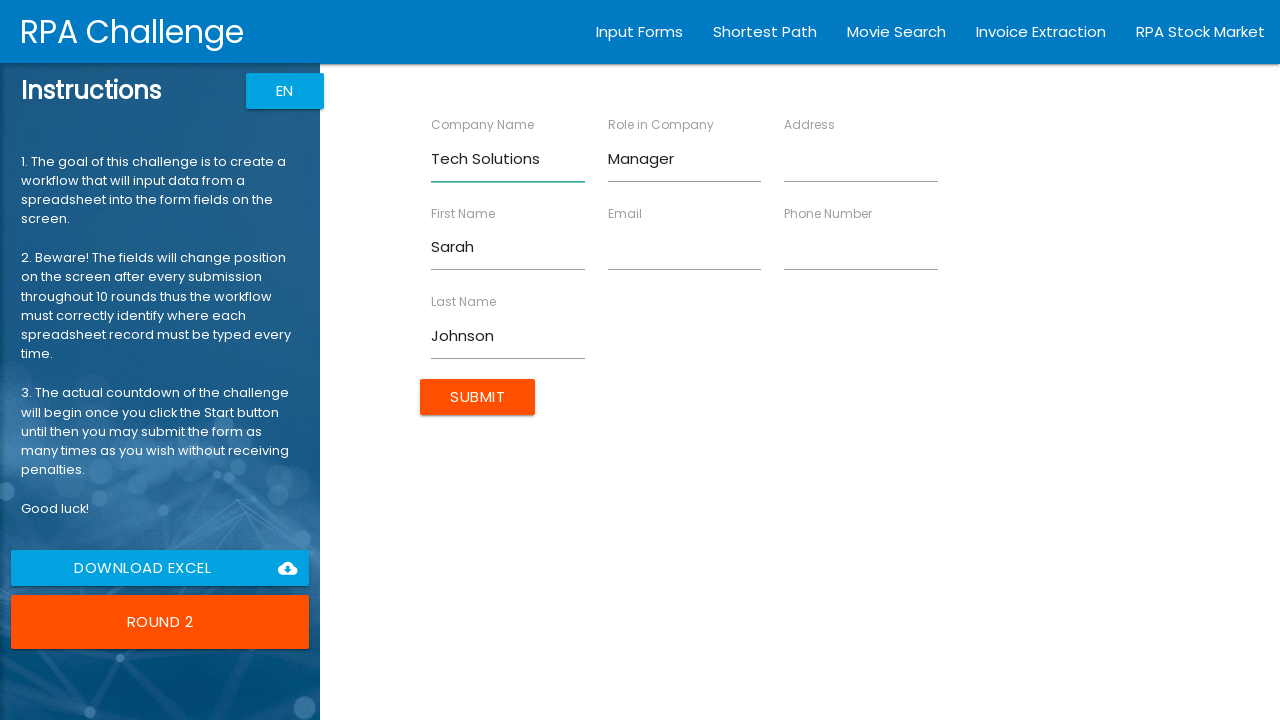

Filled Address field with '456 Oak Ave, Seattle WA' on //input[@ng-reflect-name='labelAddress']
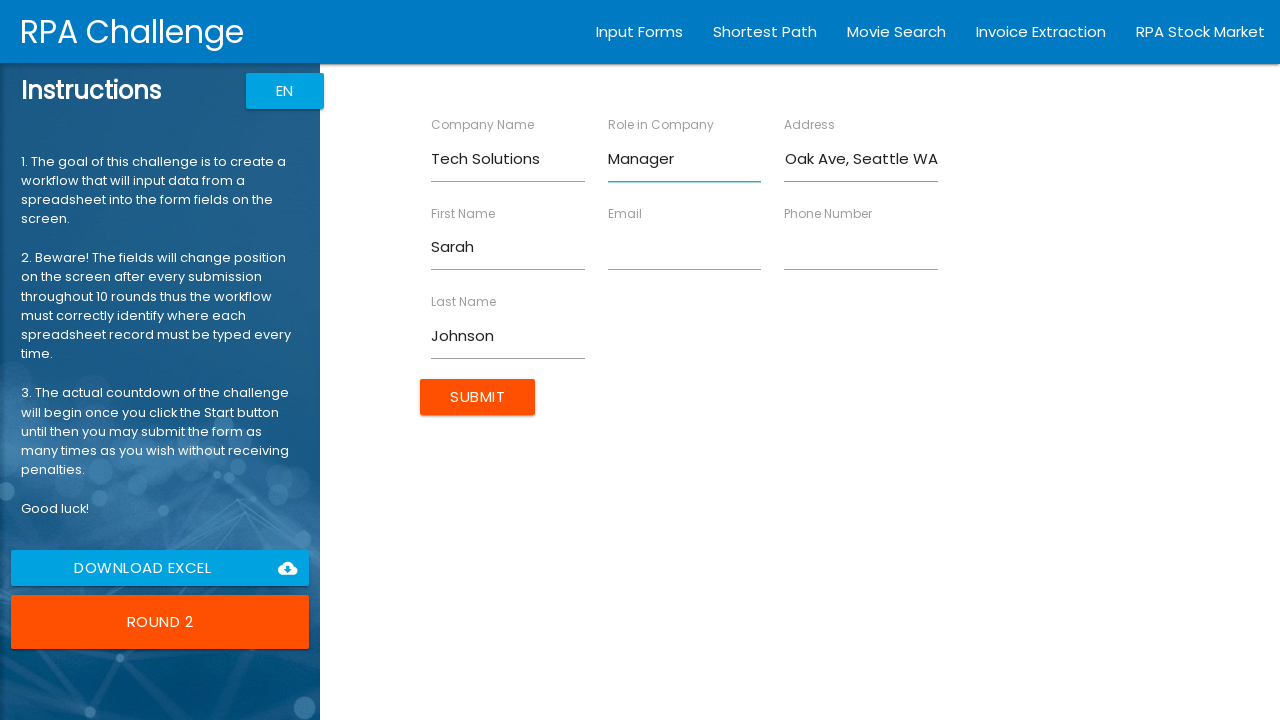

Filled Email field with 'sarah.j@techsol.com' on //input[@ng-reflect-name='labelEmail']
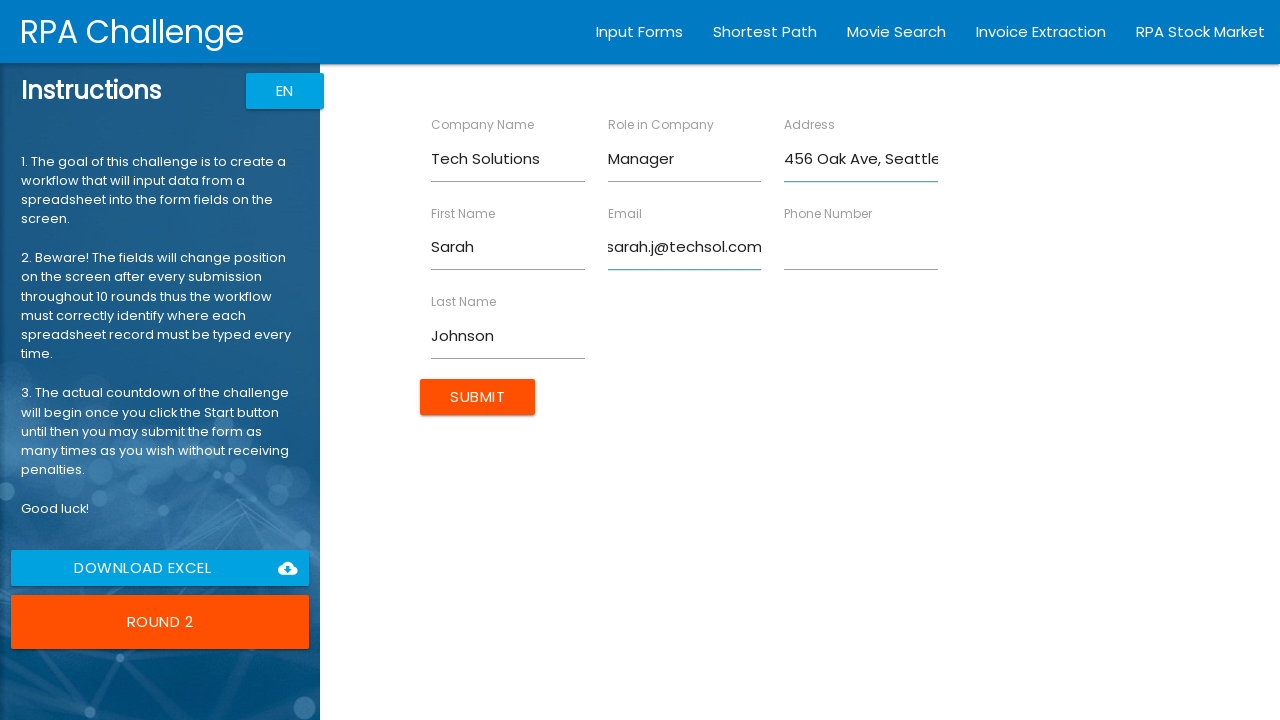

Filled Phone Number field with '555-987-6543' on //input[@ng-reflect-name='labelPhone']
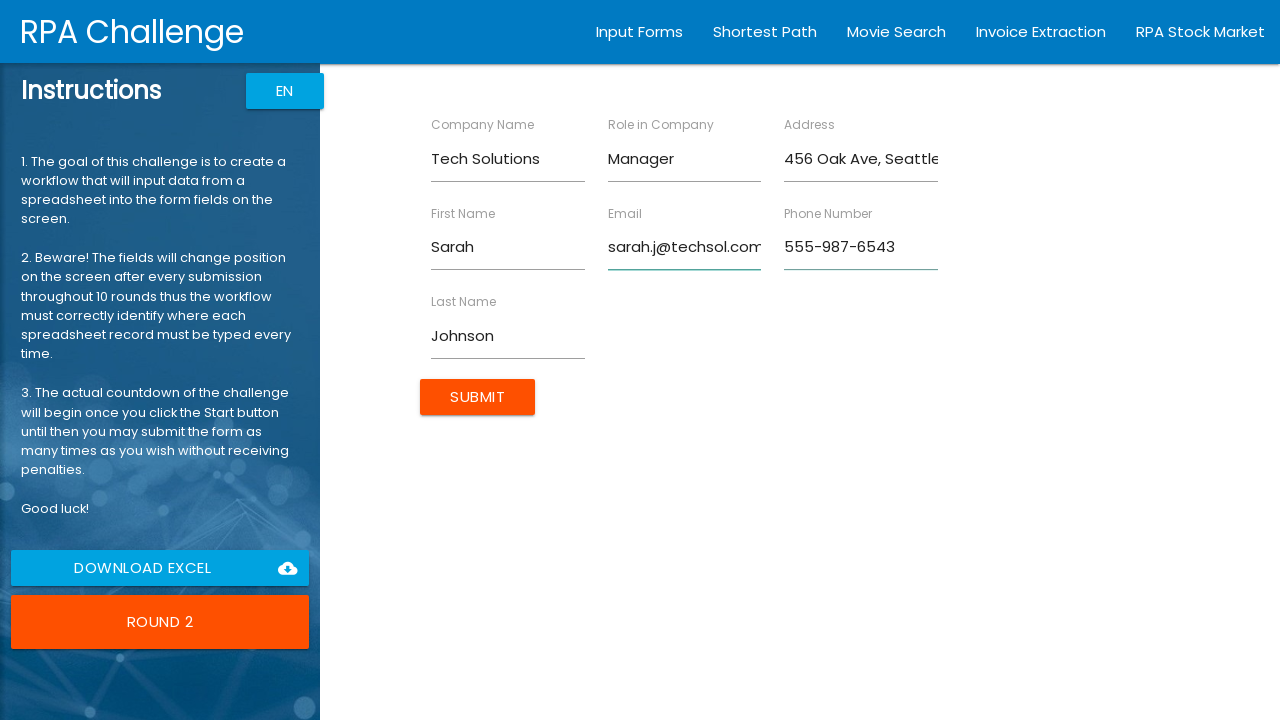

Clicked Submit button for Sarah Johnson at (478, 396) on xpath=//input[@type='submit' and contains(@class, 'uiColorButton') and @value='S
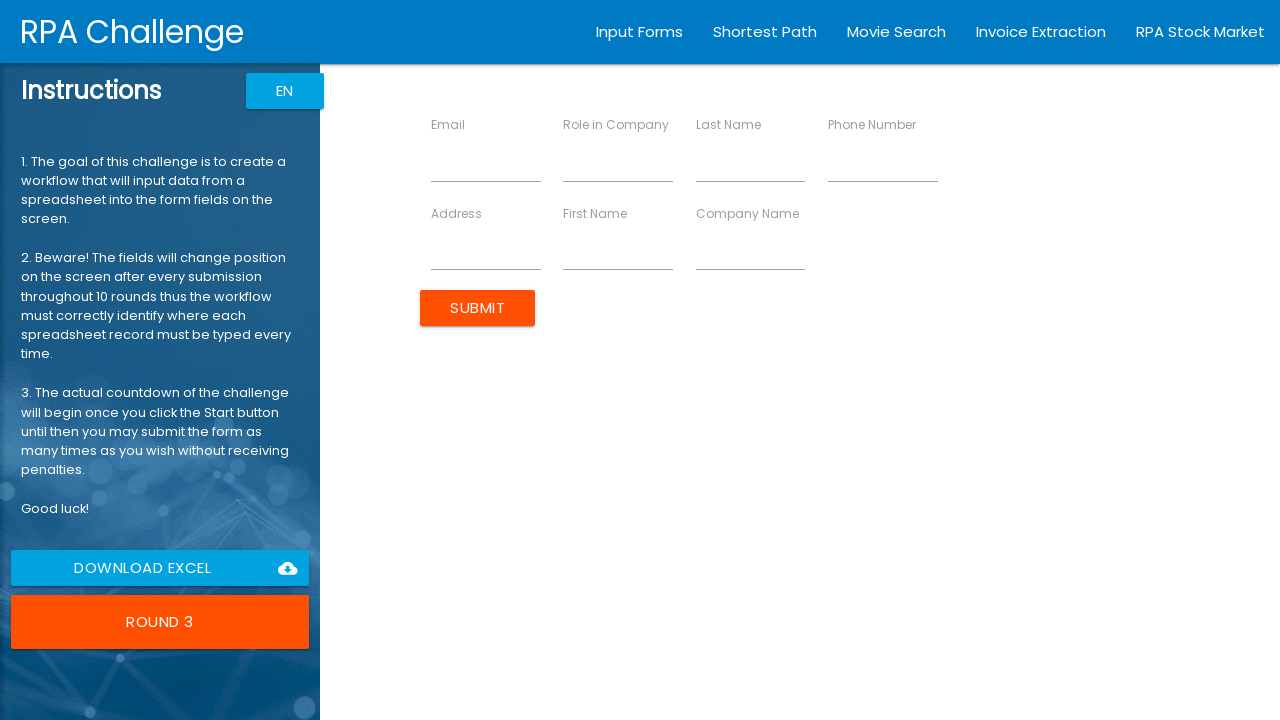

Filled First Name field with 'Michael' on //input[@ng-reflect-name='labelFirstName']
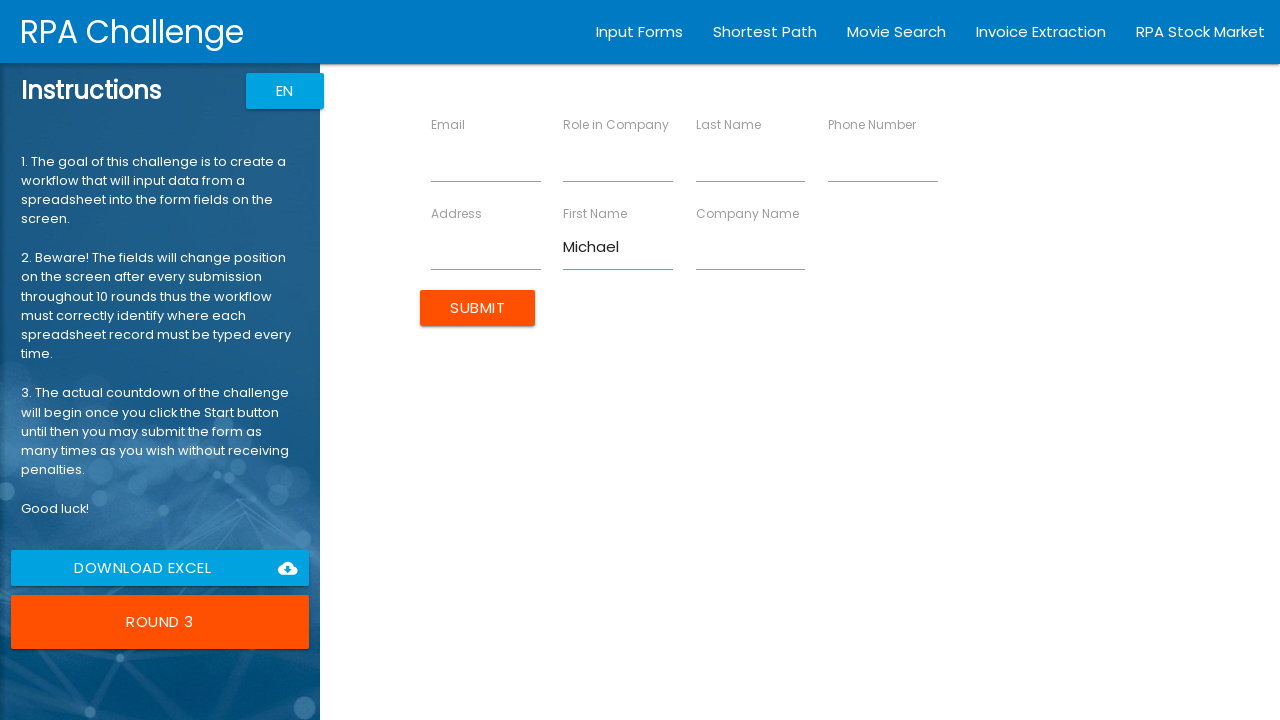

Filled Last Name field with 'Williams' on //input[@ng-reflect-name='labelLastName']
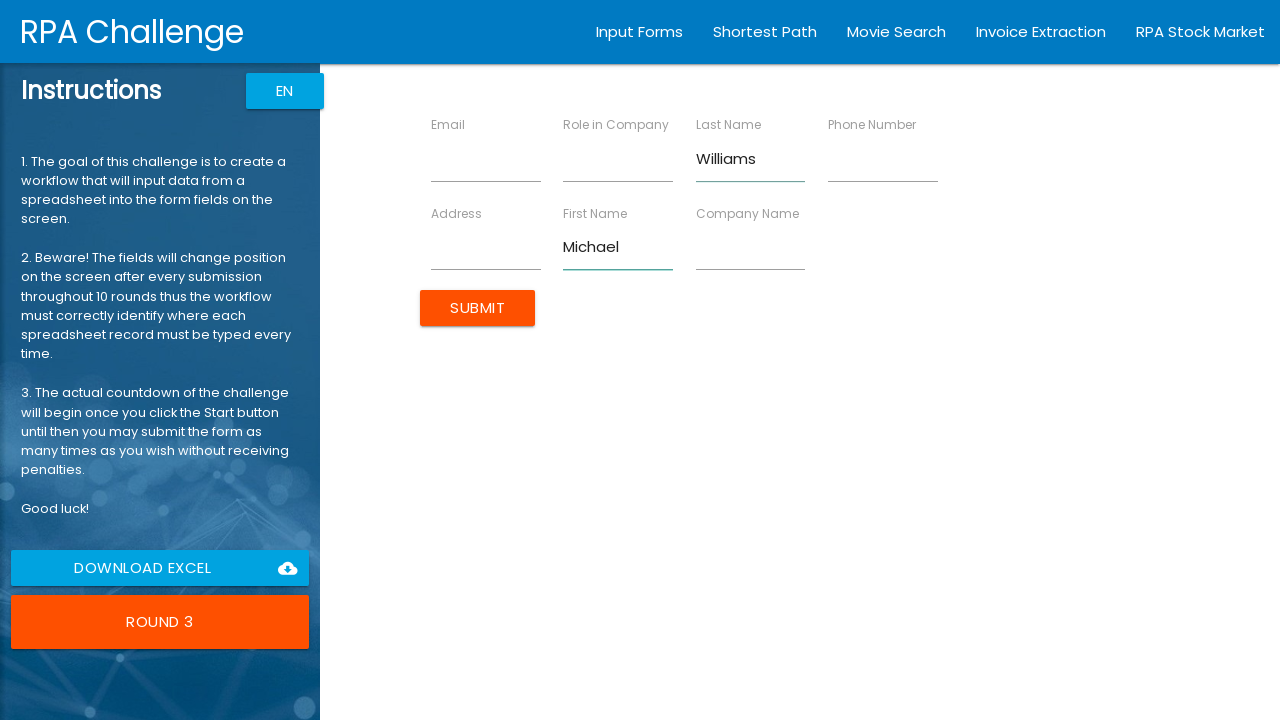

Filled Company Name field with 'Global Industries' on //input[@ng-reflect-name='labelCompanyName']
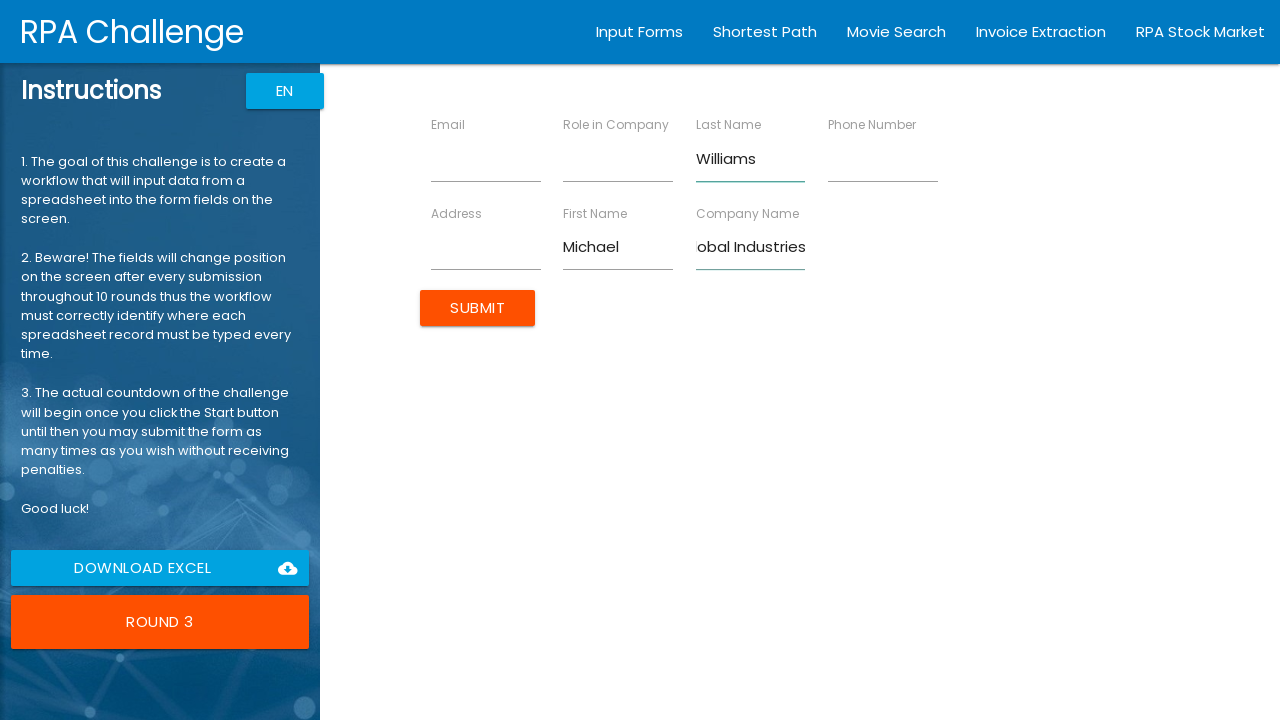

Filled Role field with 'Analyst' on //input[@ng-reflect-name='labelRole']
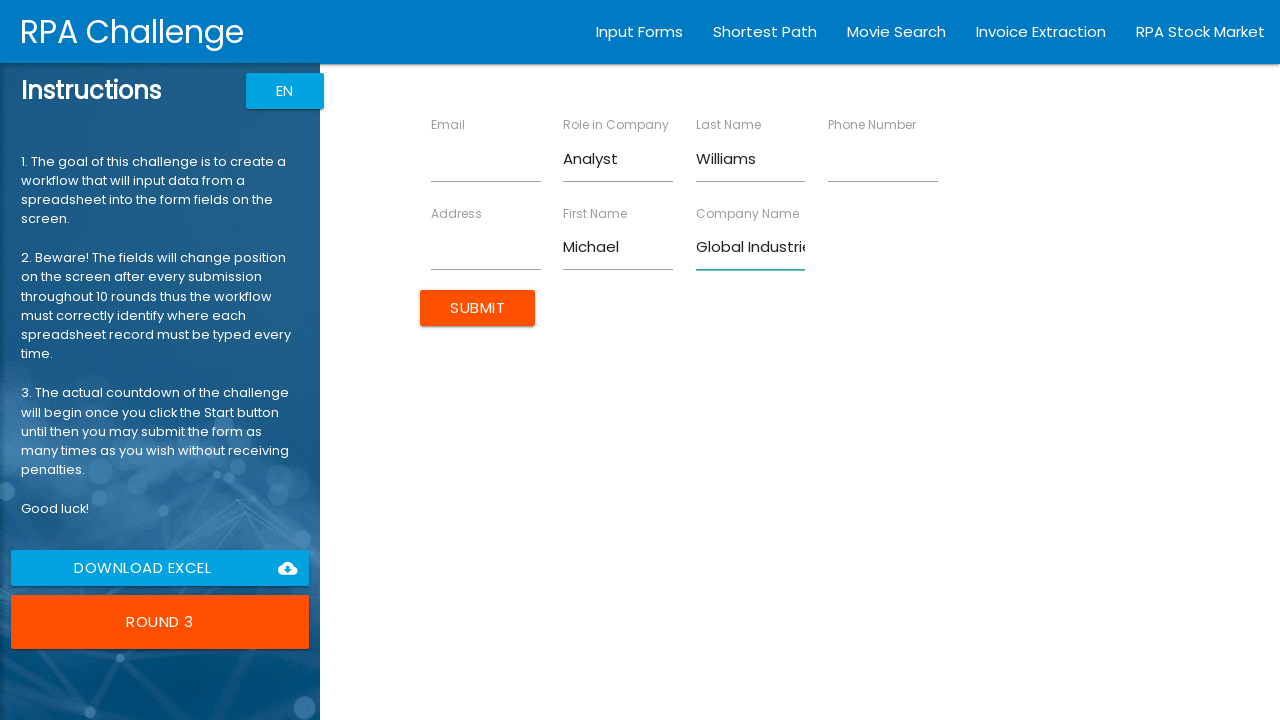

Filled Address field with '789 Pine Rd, Denver CO' on //input[@ng-reflect-name='labelAddress']
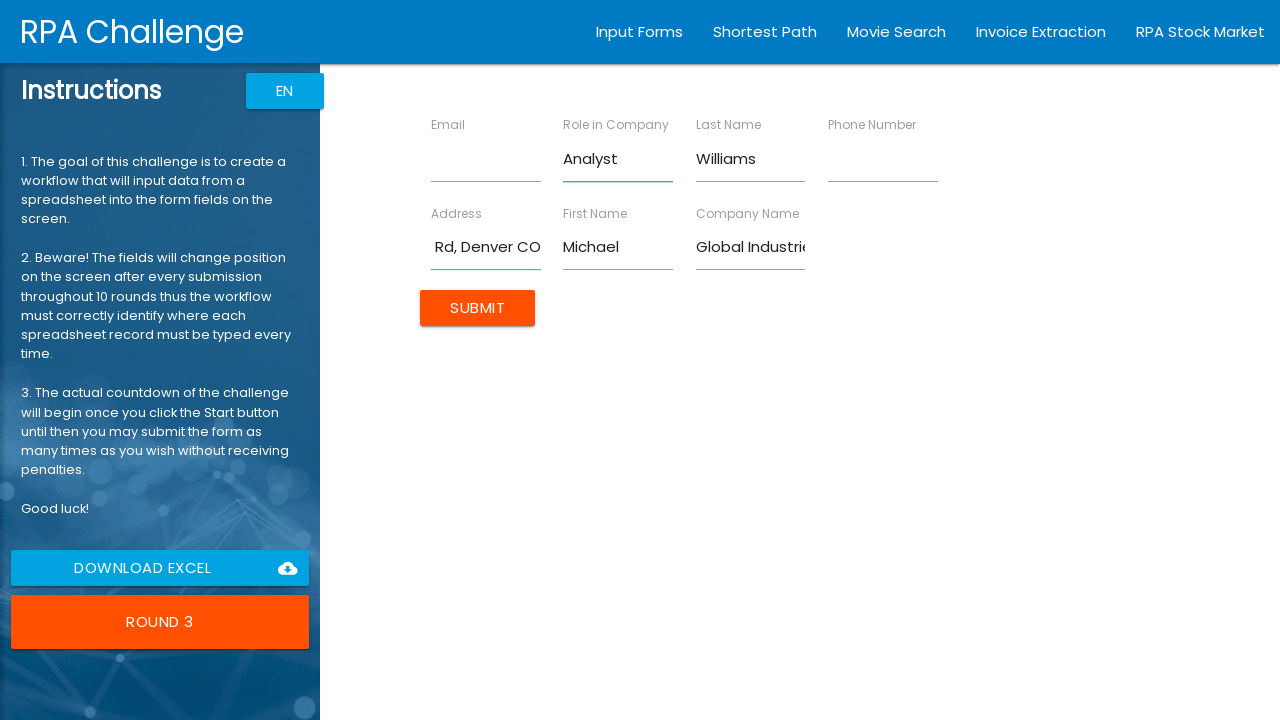

Filled Email field with 'm.williams@global.com' on //input[@ng-reflect-name='labelEmail']
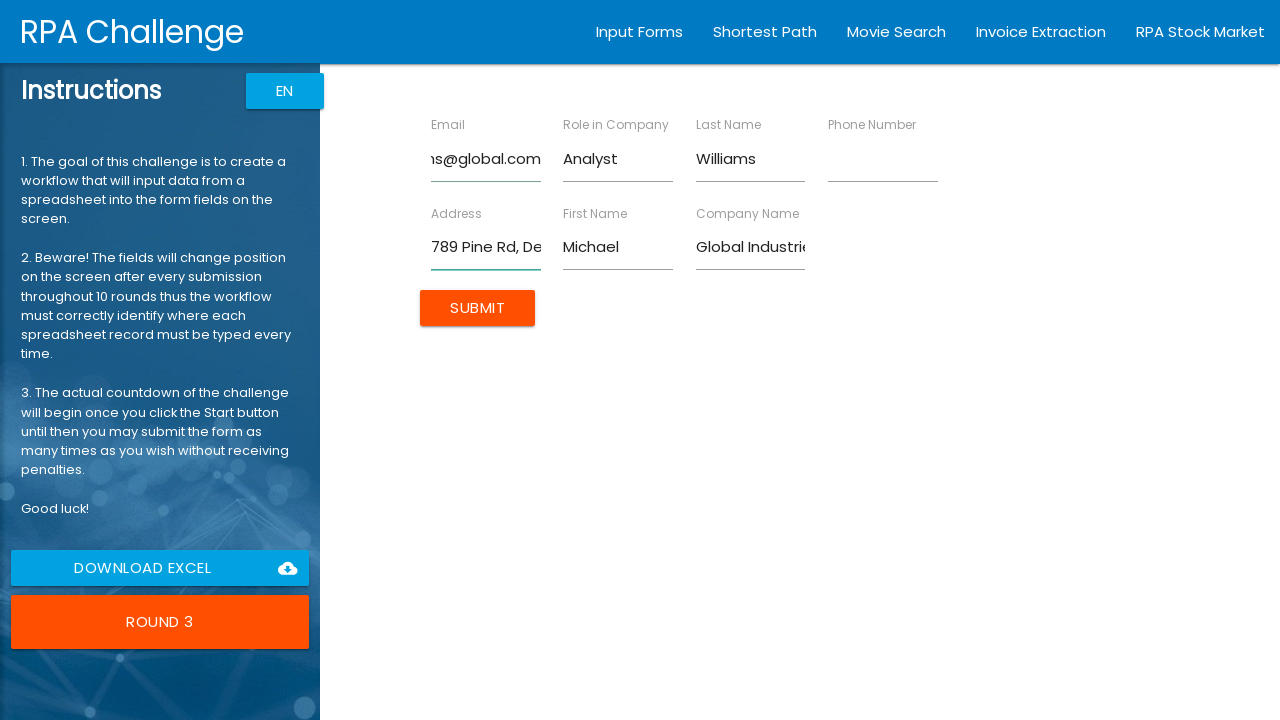

Filled Phone Number field with '555-456-7890' on //input[@ng-reflect-name='labelPhone']
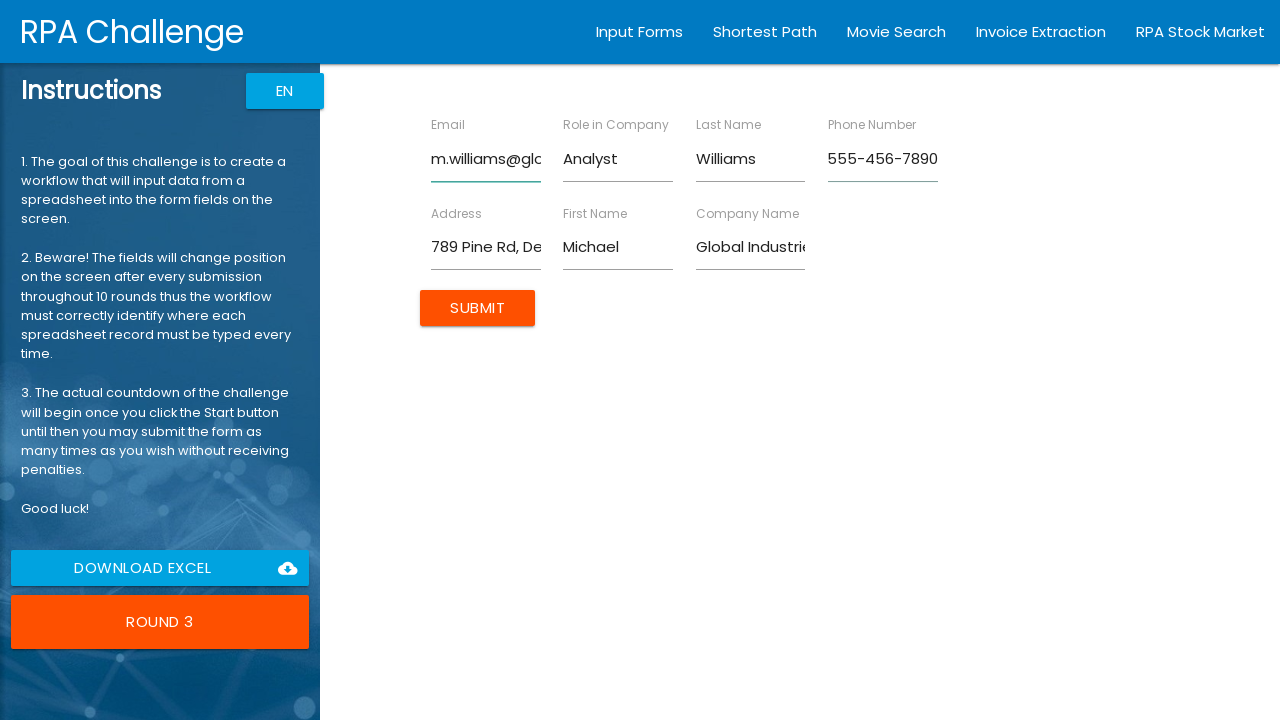

Clicked Submit button for Michael Williams at (478, 308) on xpath=//input[@type='submit' and contains(@class, 'uiColorButton') and @value='S
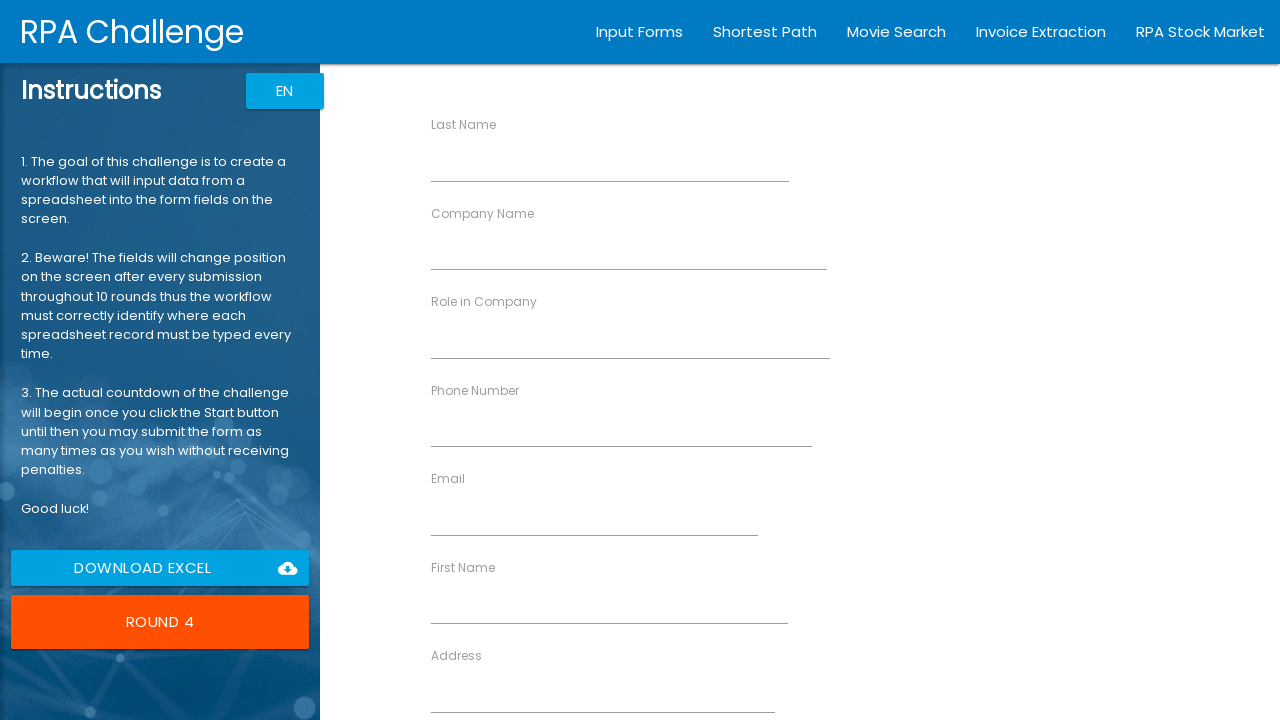

Waited 2 seconds for completion
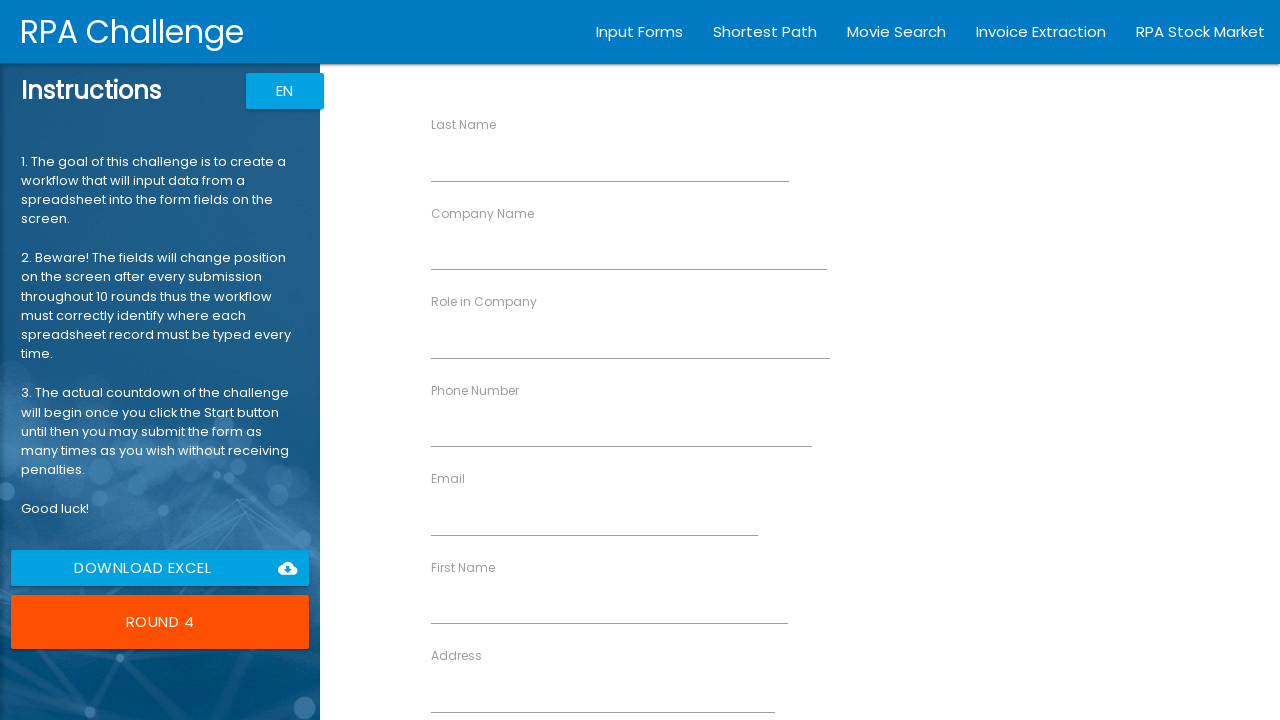

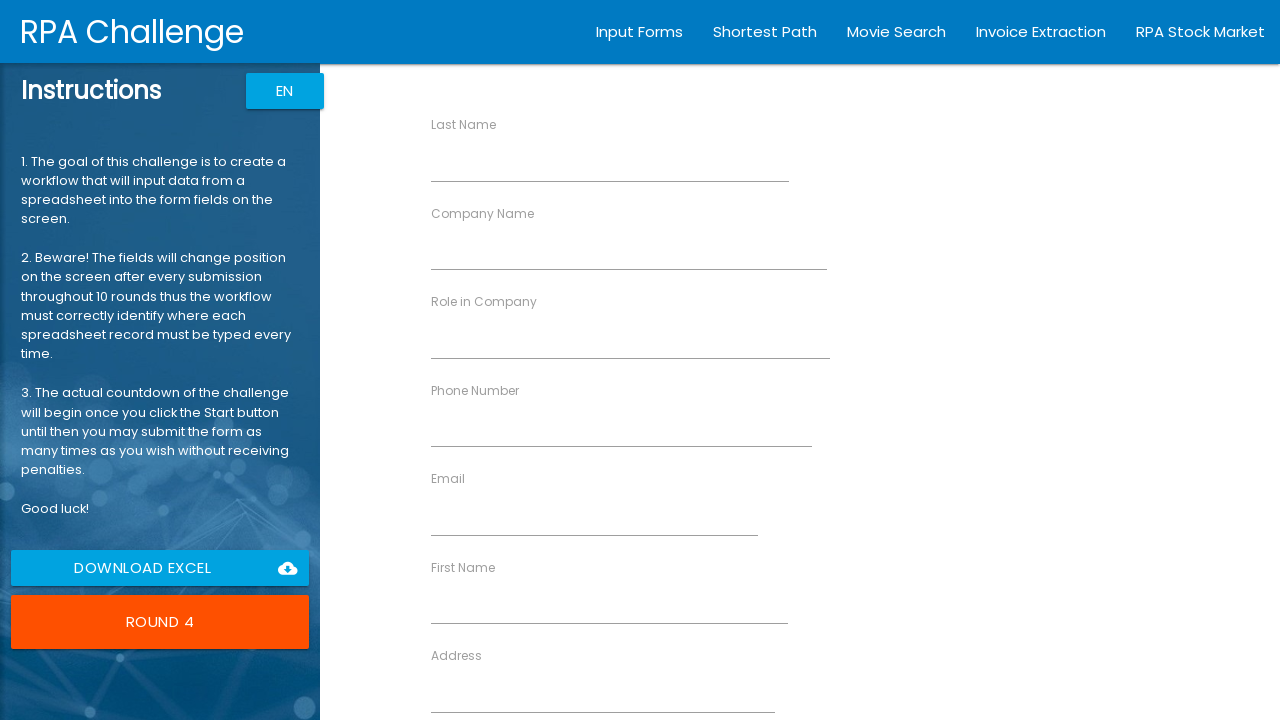